Tests radio button selection by checking the red color option.

Starting URL: https://practice.expandtesting.com/radio-buttons

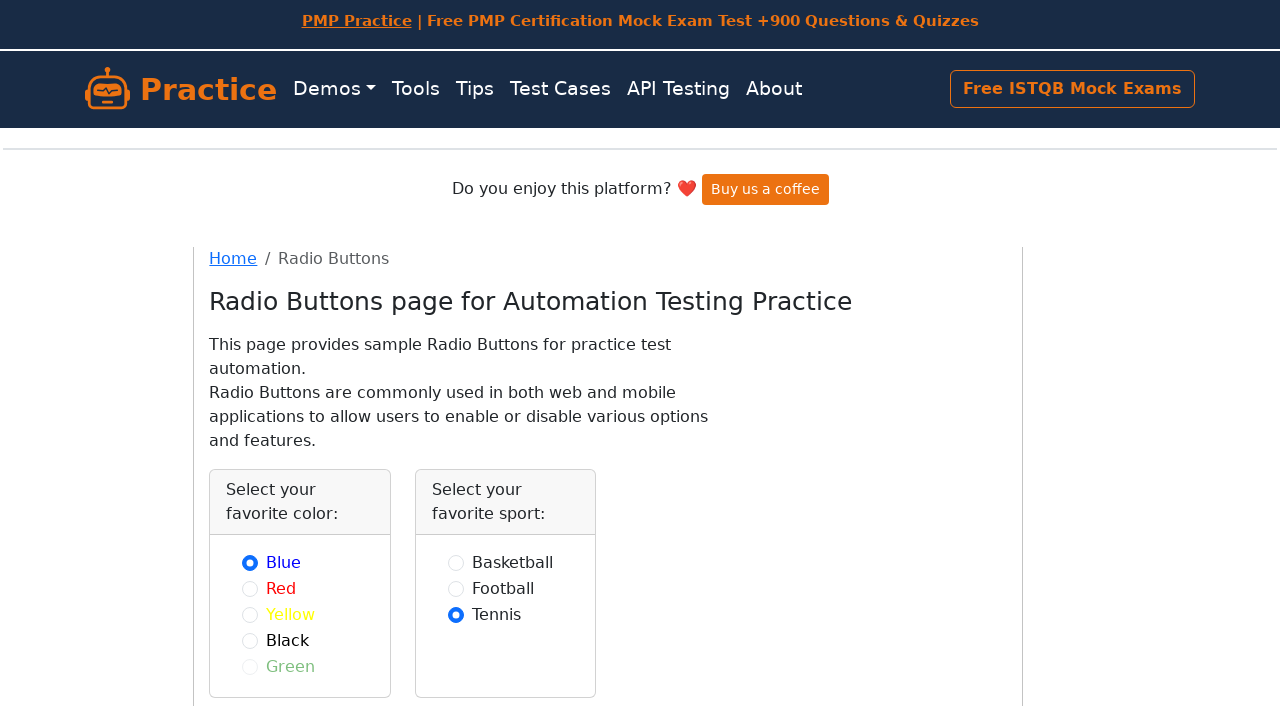

Verified Radio Buttons page loaded with correct heading
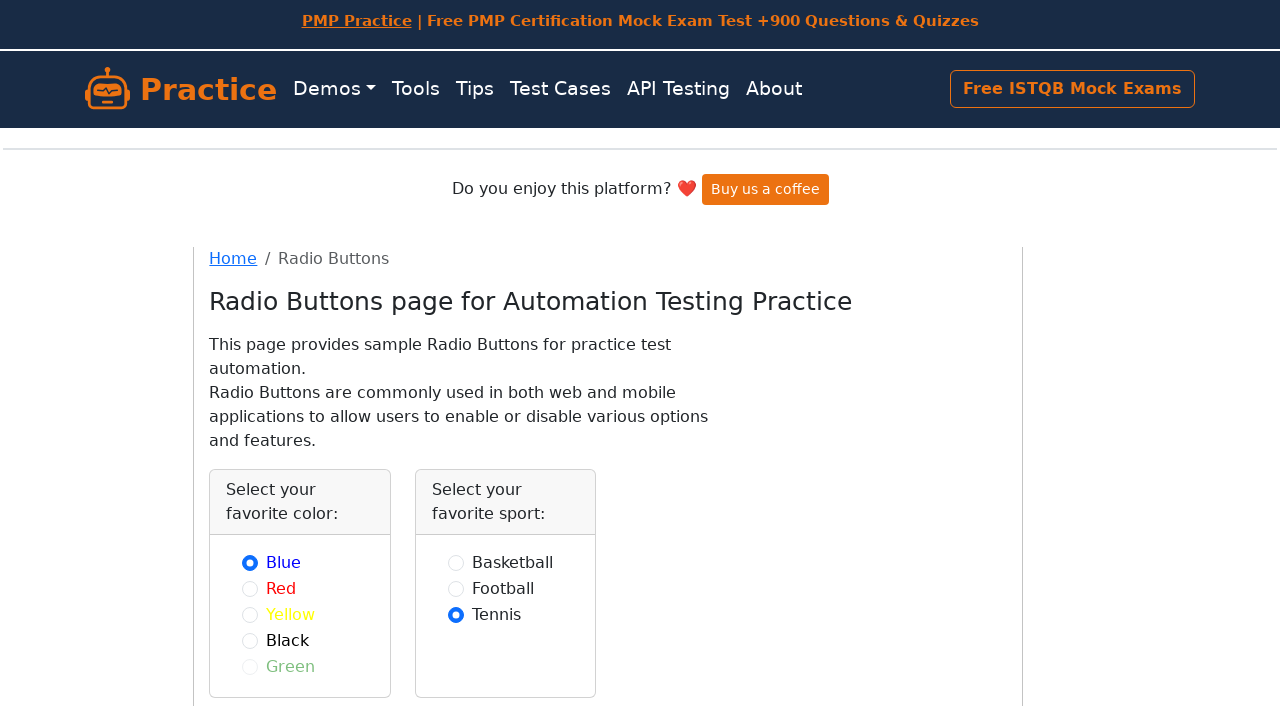

Selected red color radio button option at (250, 588) on input.form-check-input[value="red"]
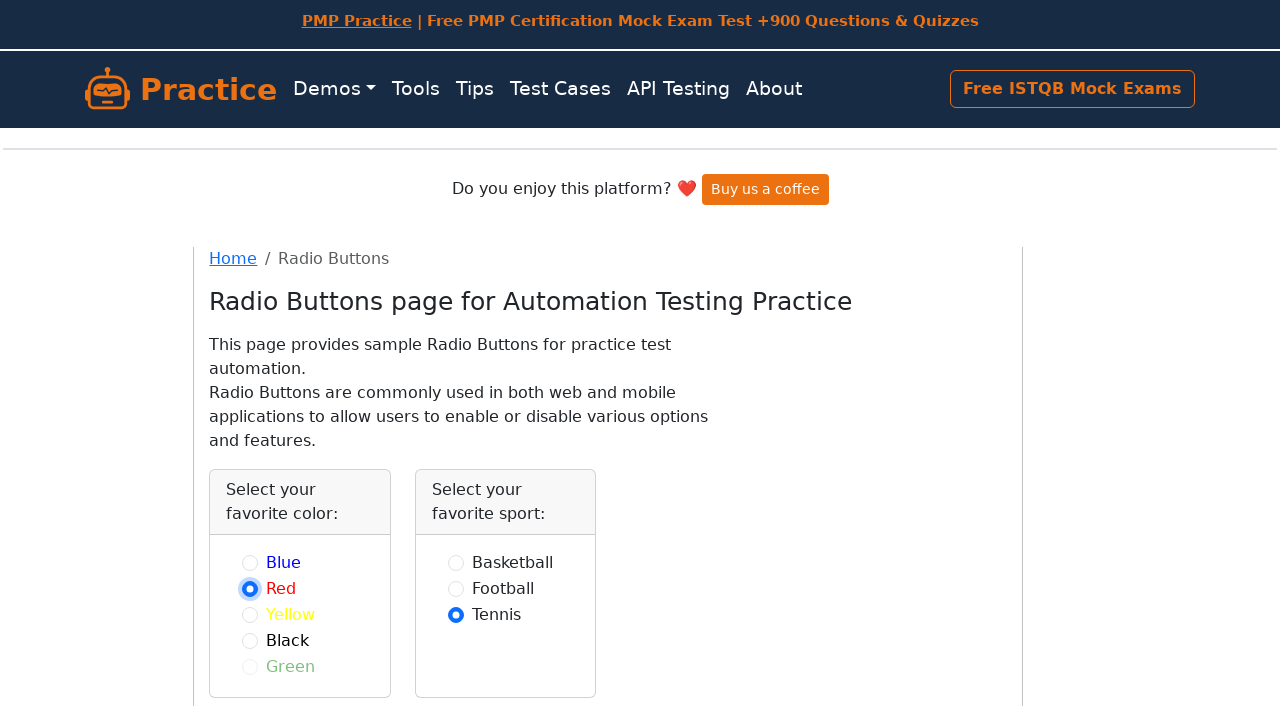

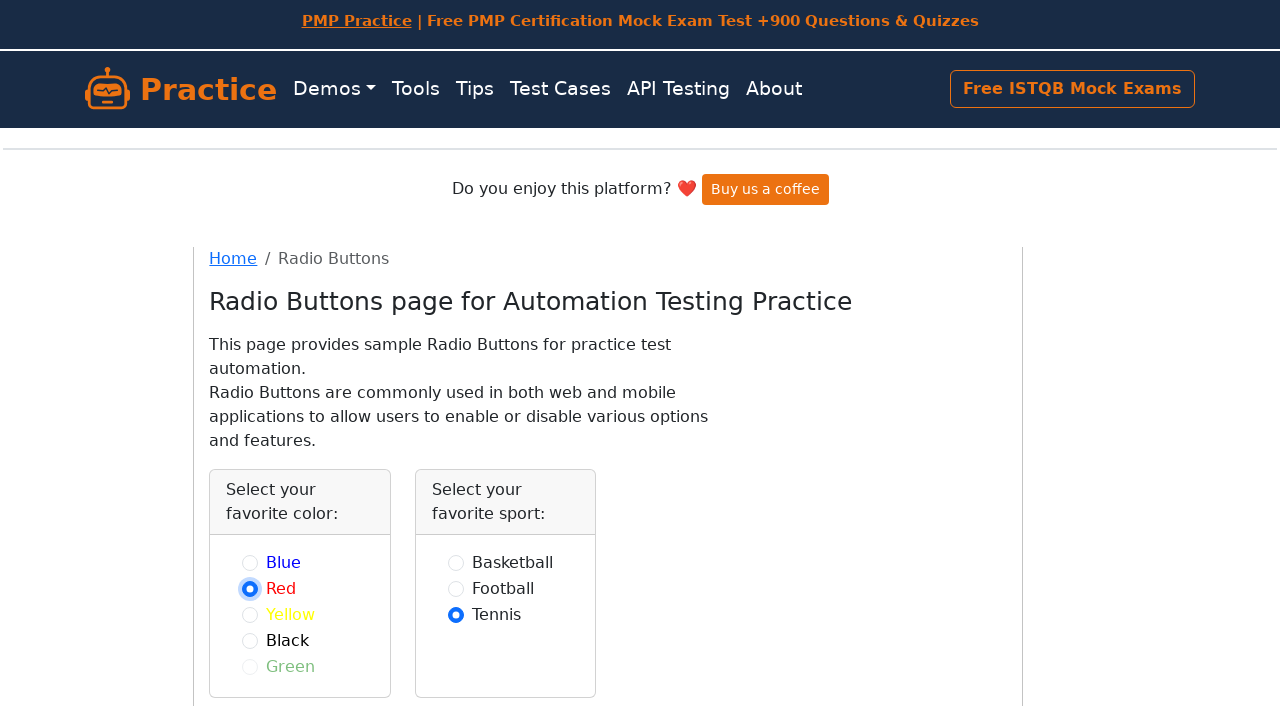